Tests dropdown functionality by selecting different options and verifying the selections

Starting URL: http://the-internet.herokuapp.com/dropdown

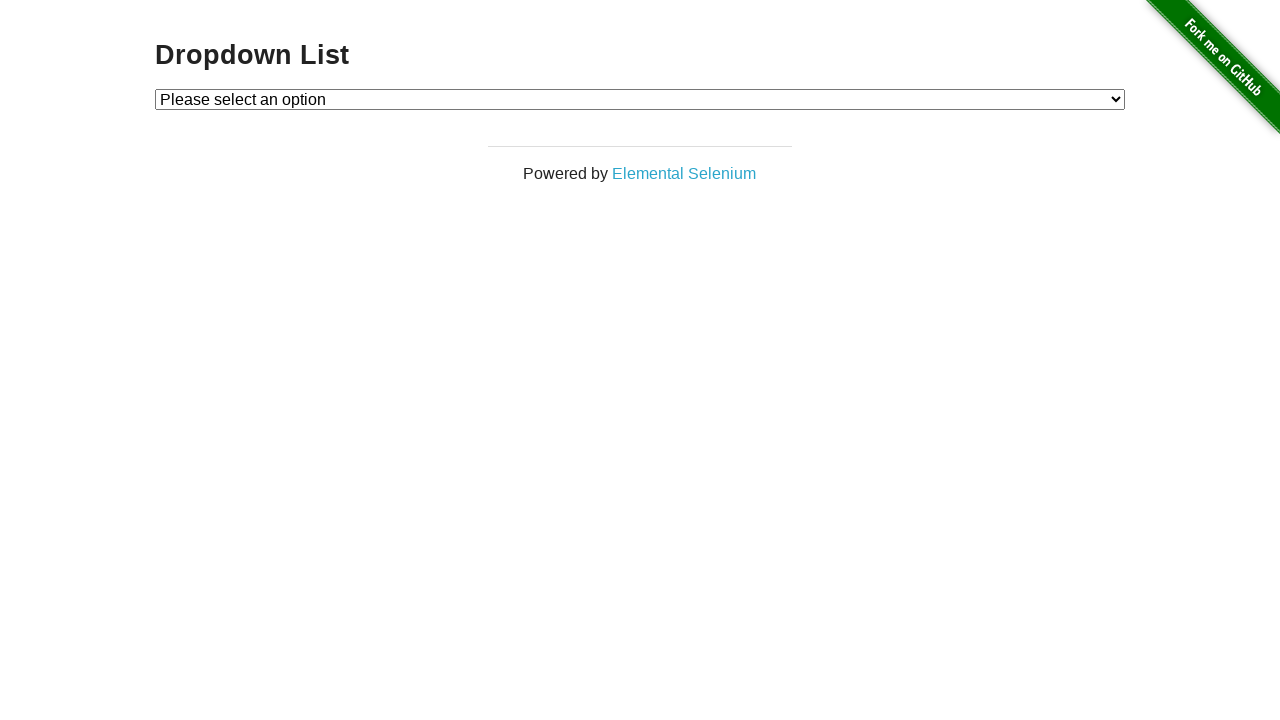

Selected 'Option 1' from dropdown on #dropdown
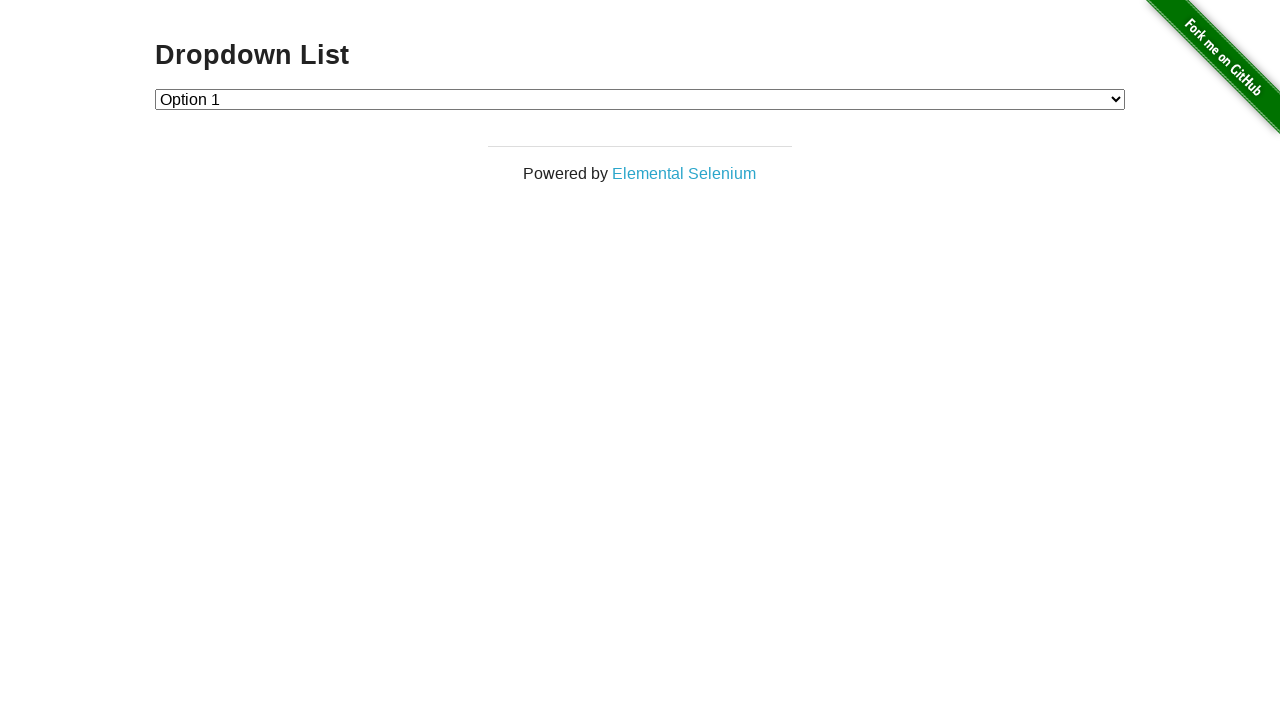

Retrieved dropdown value after selecting Option 1
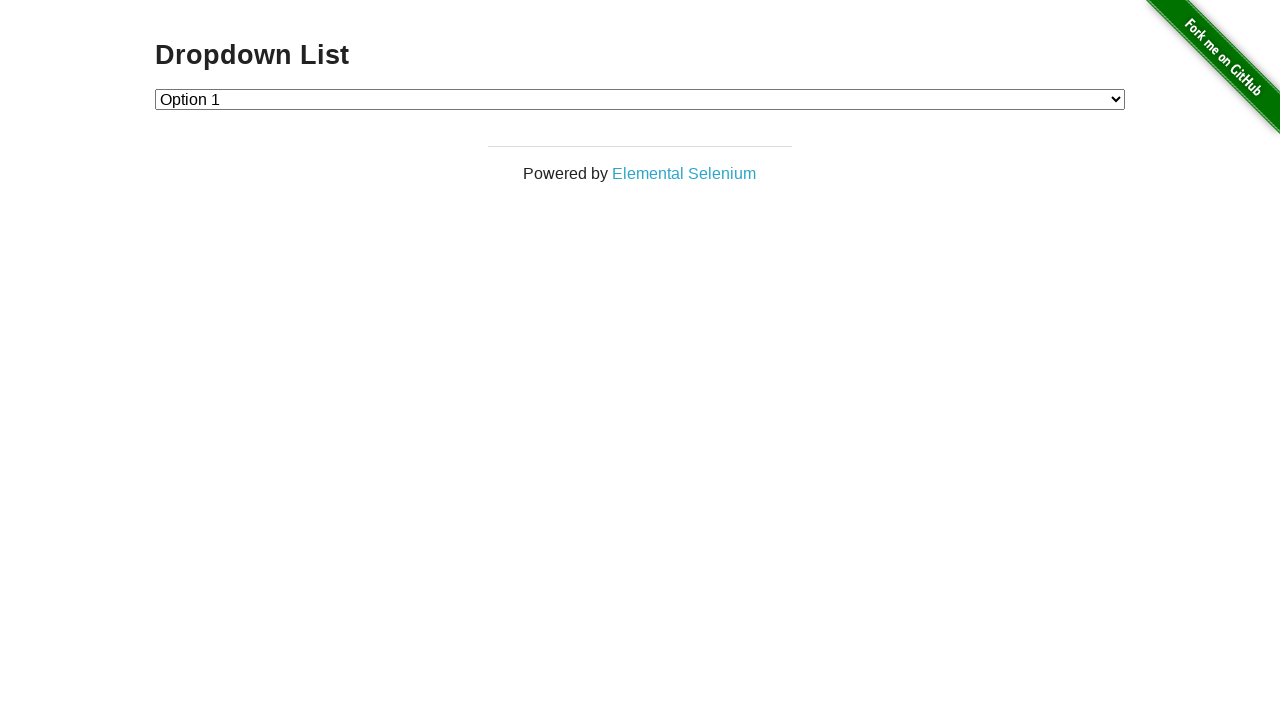

Verified Option 1 is selected (value='1')
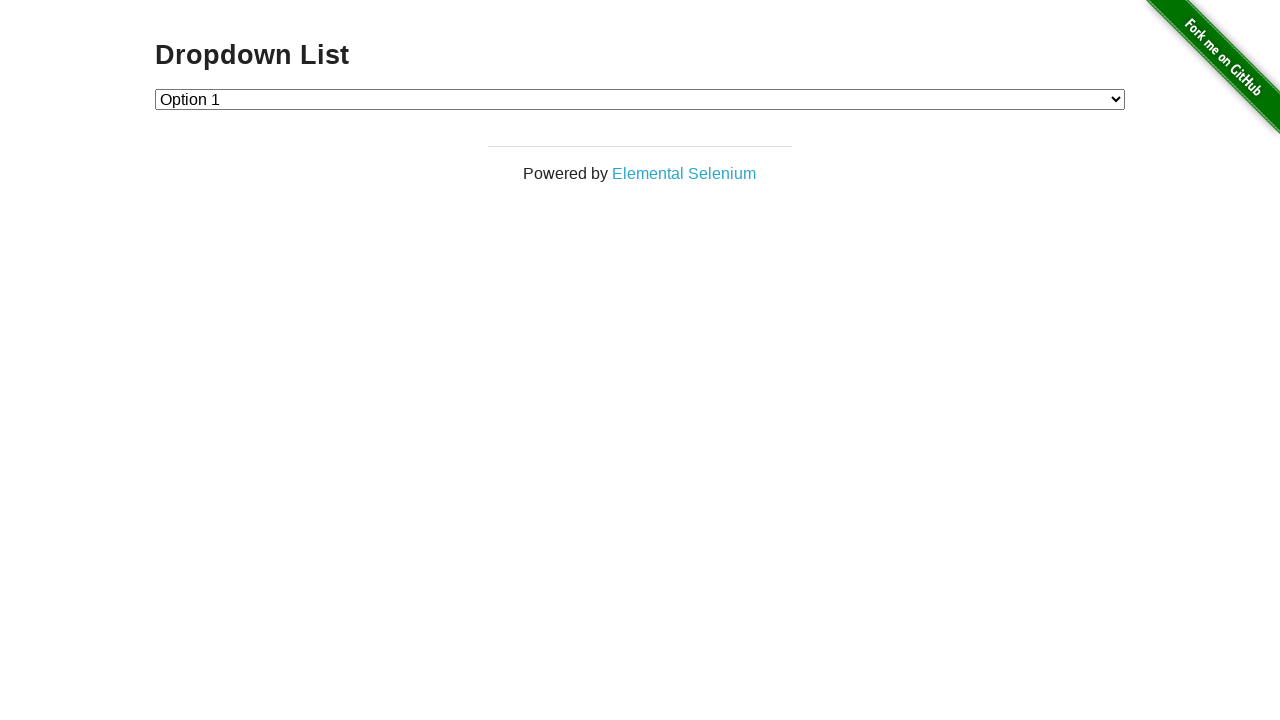

Selected 'Option 2' from dropdown on #dropdown
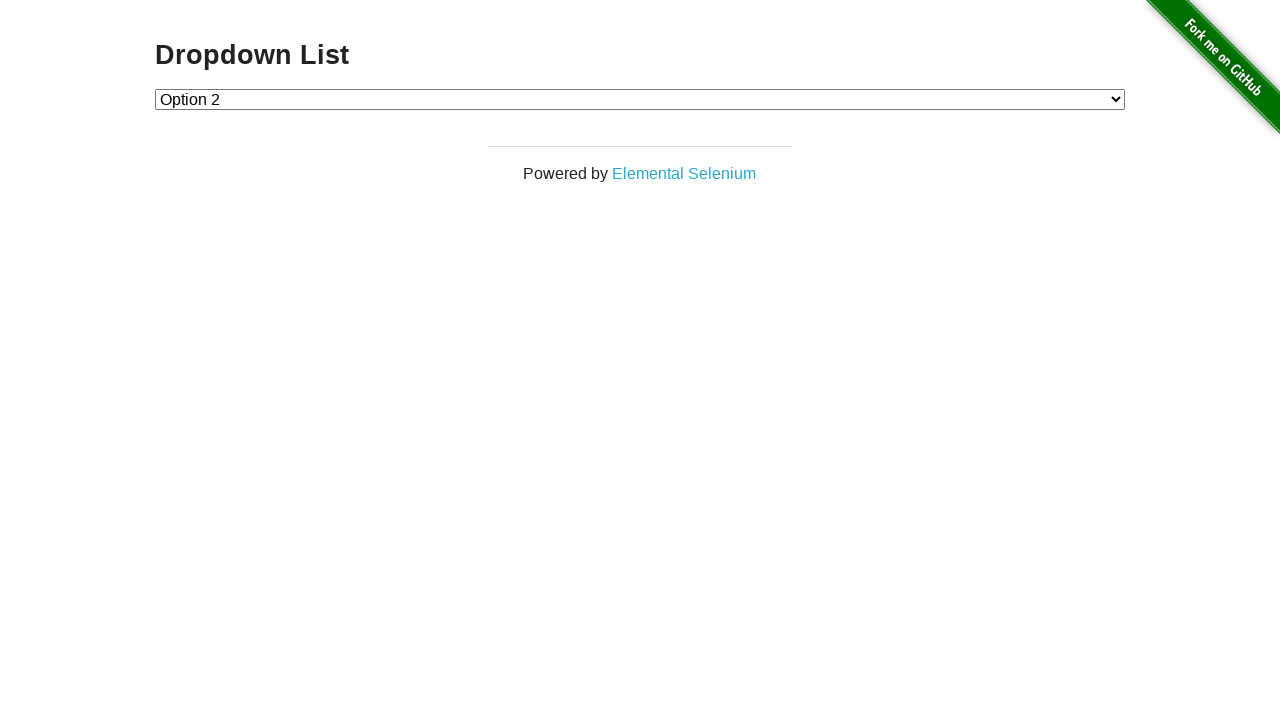

Retrieved dropdown value after selecting Option 2
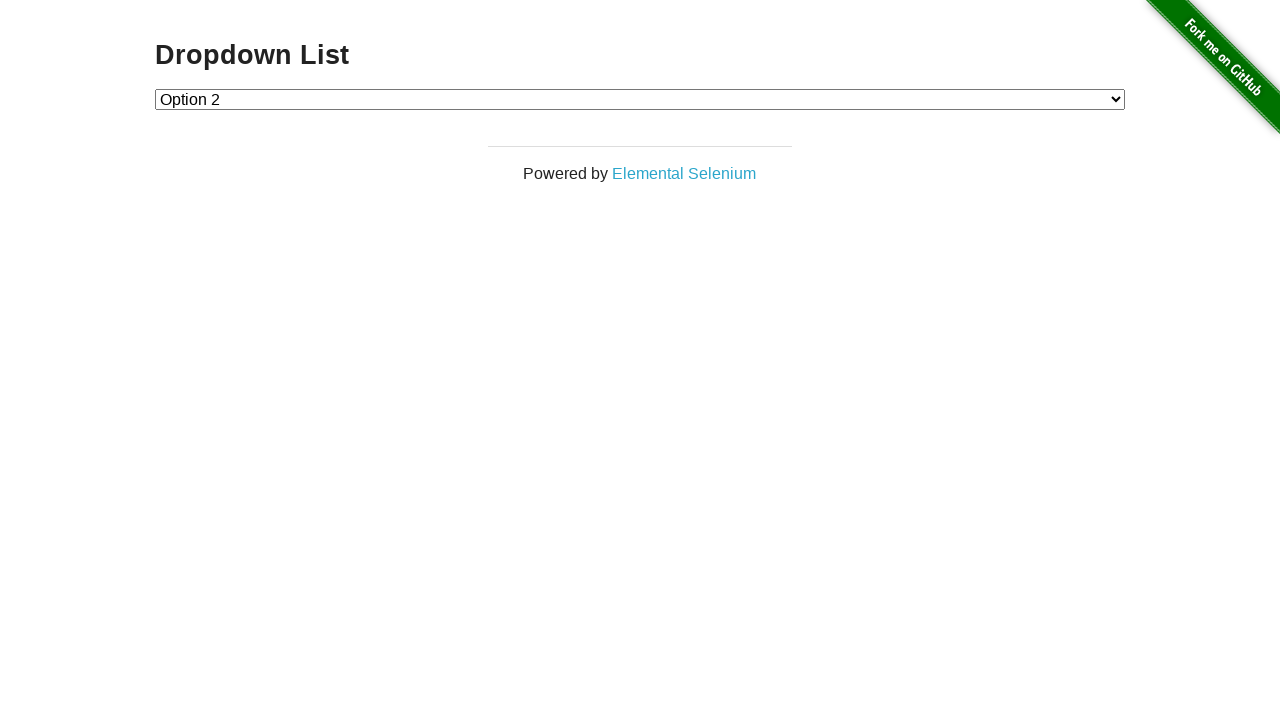

Verified Option 2 is selected (value='2')
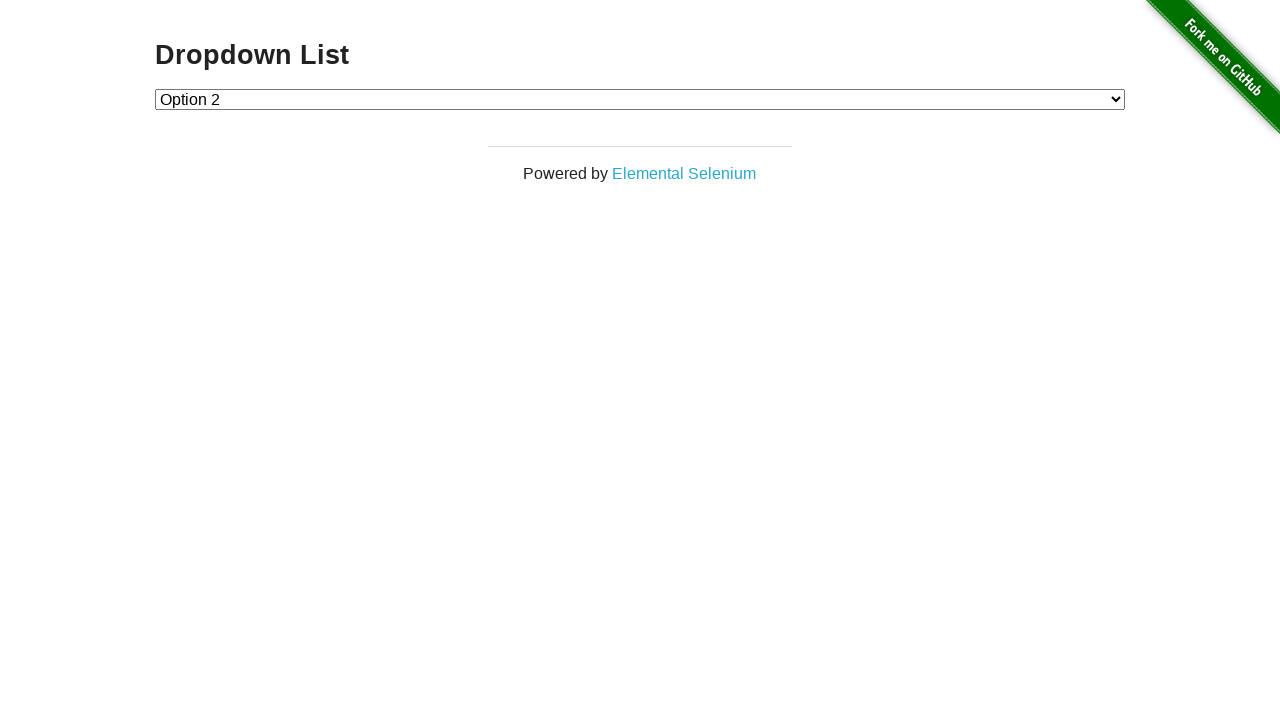

Retrieved all dropdown option text contents
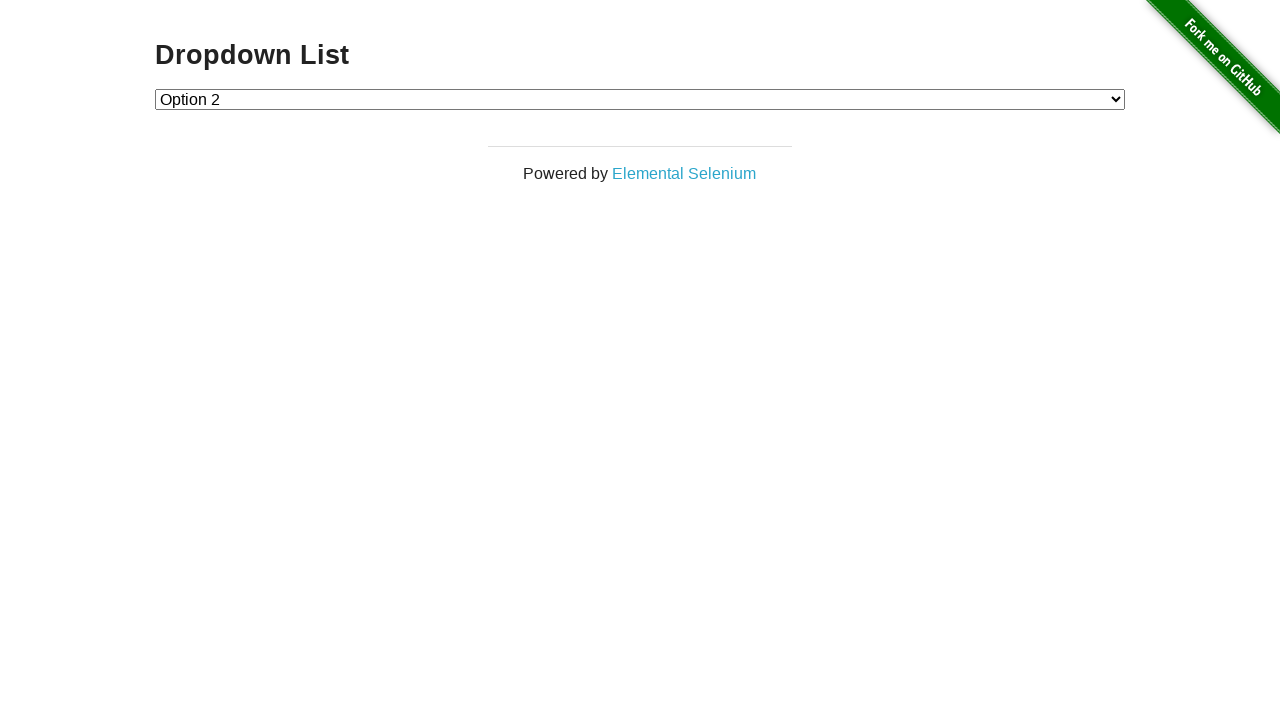

Verified first option is 'Please select an option'
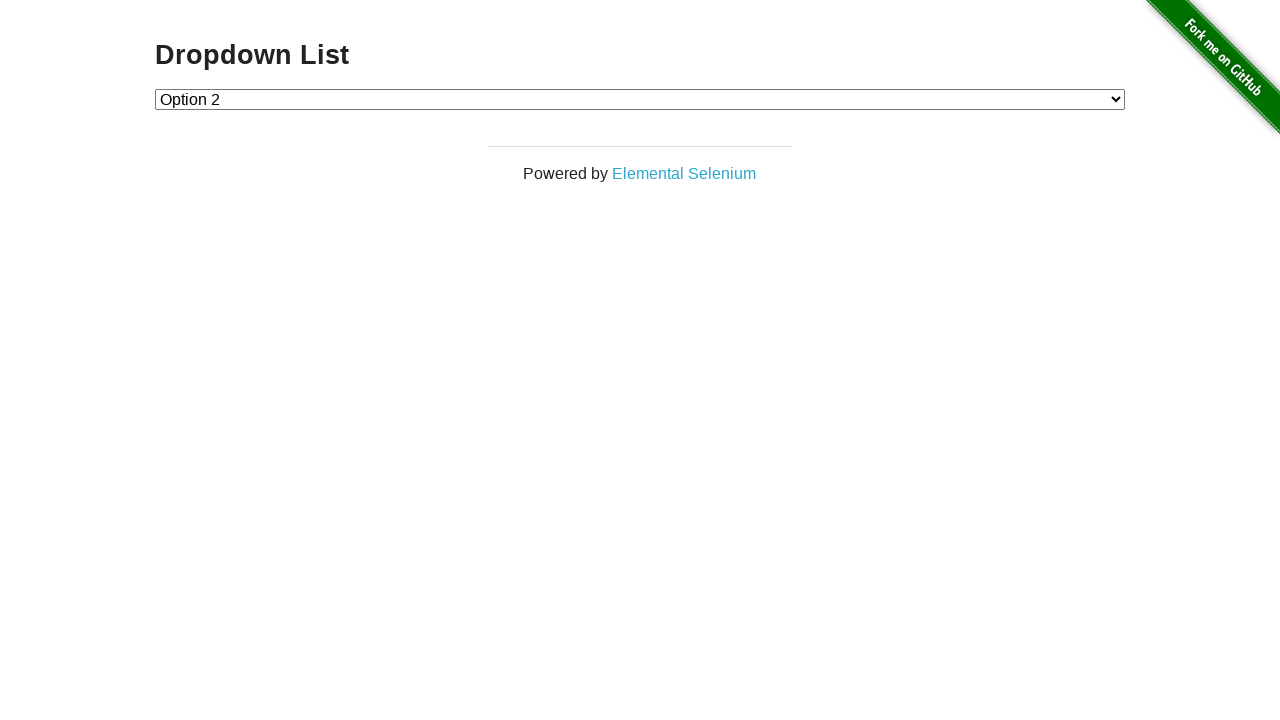

Verified second option is 'Option 1'
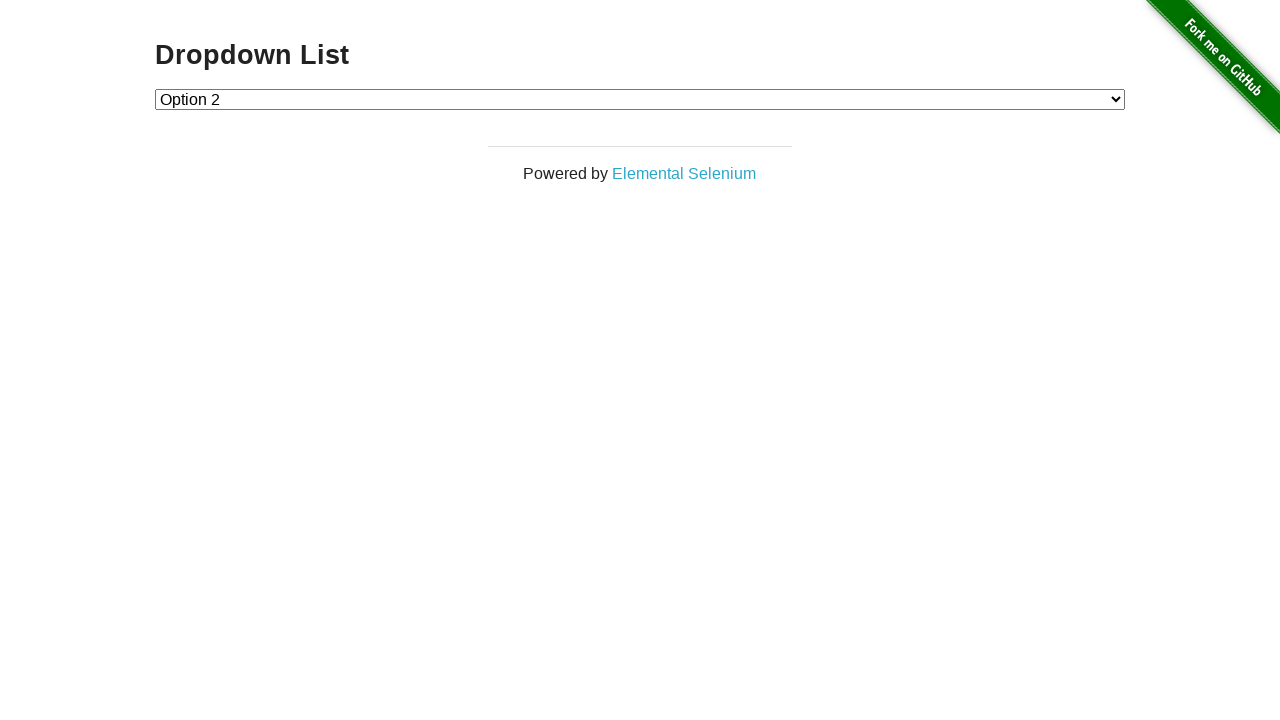

Verified third option is 'Option 2'
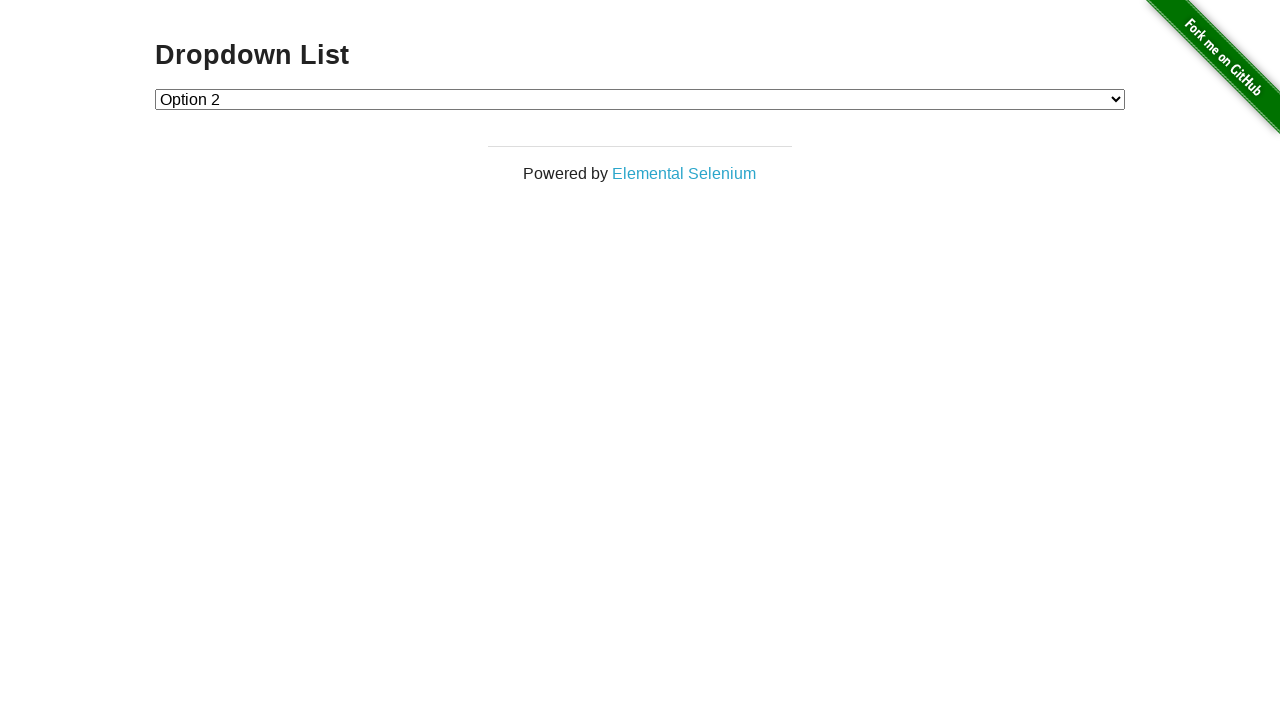

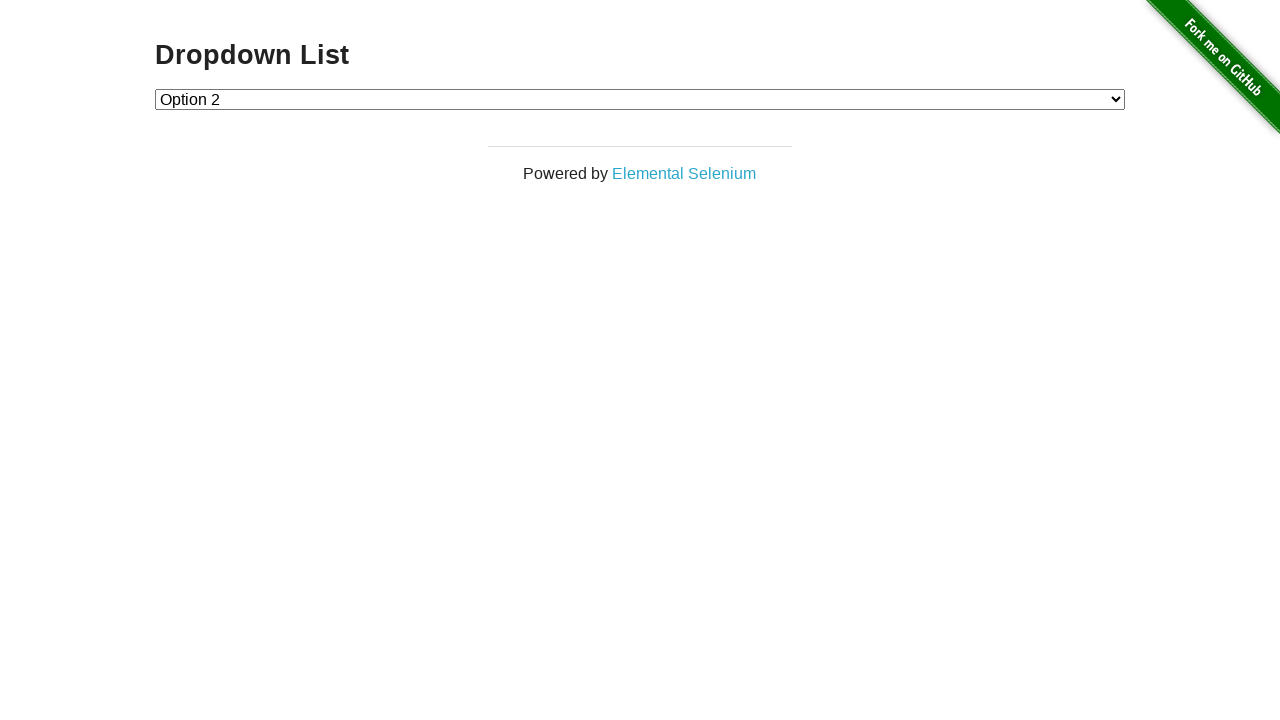